Navigates to a demo page with tables, scrolls to the second table, and verifies the table structure by checking rows and columns

Starting URL: https://www.techlistic.com/p/demo-selenium-practice.html

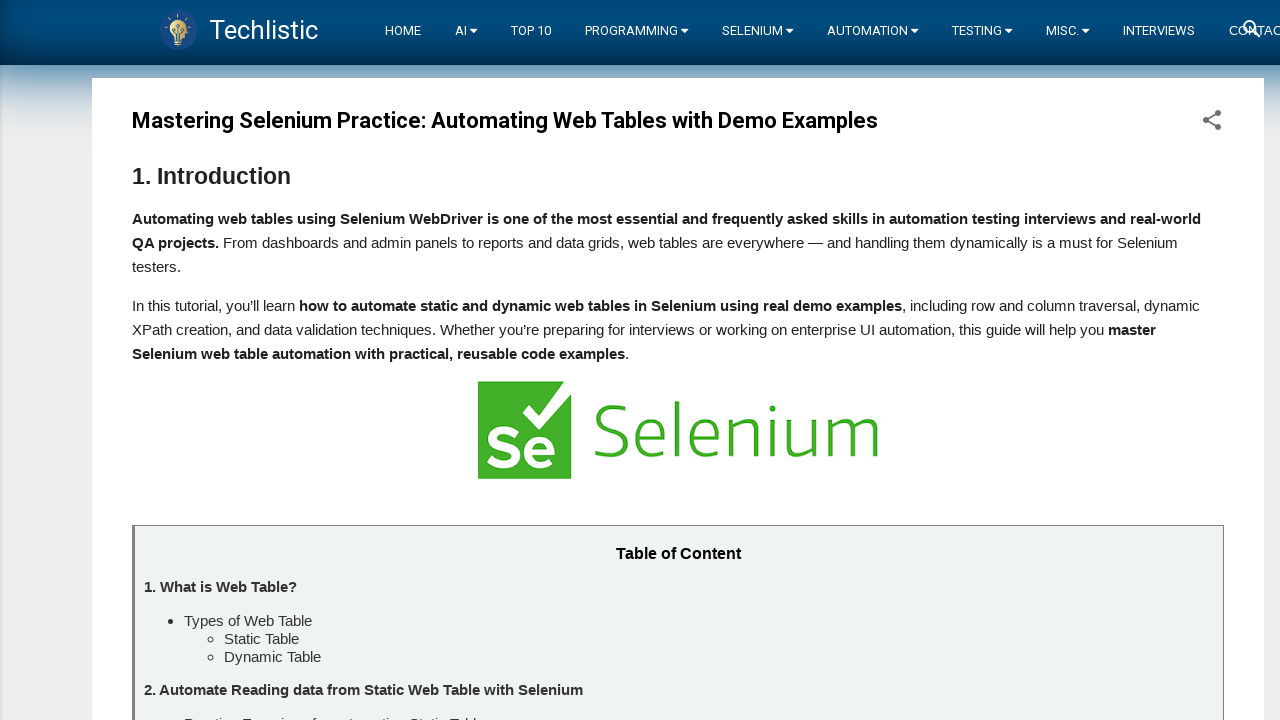

Waited 5 seconds for page to load
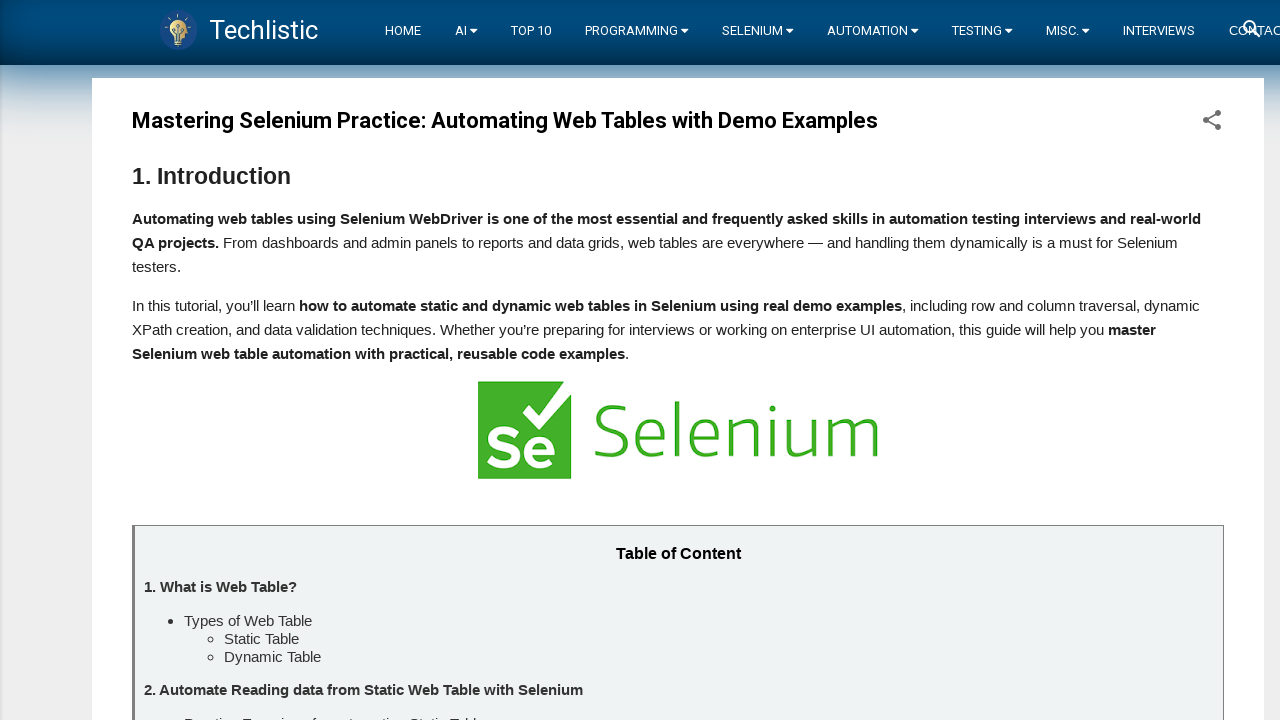

Scrolled to second table on the page
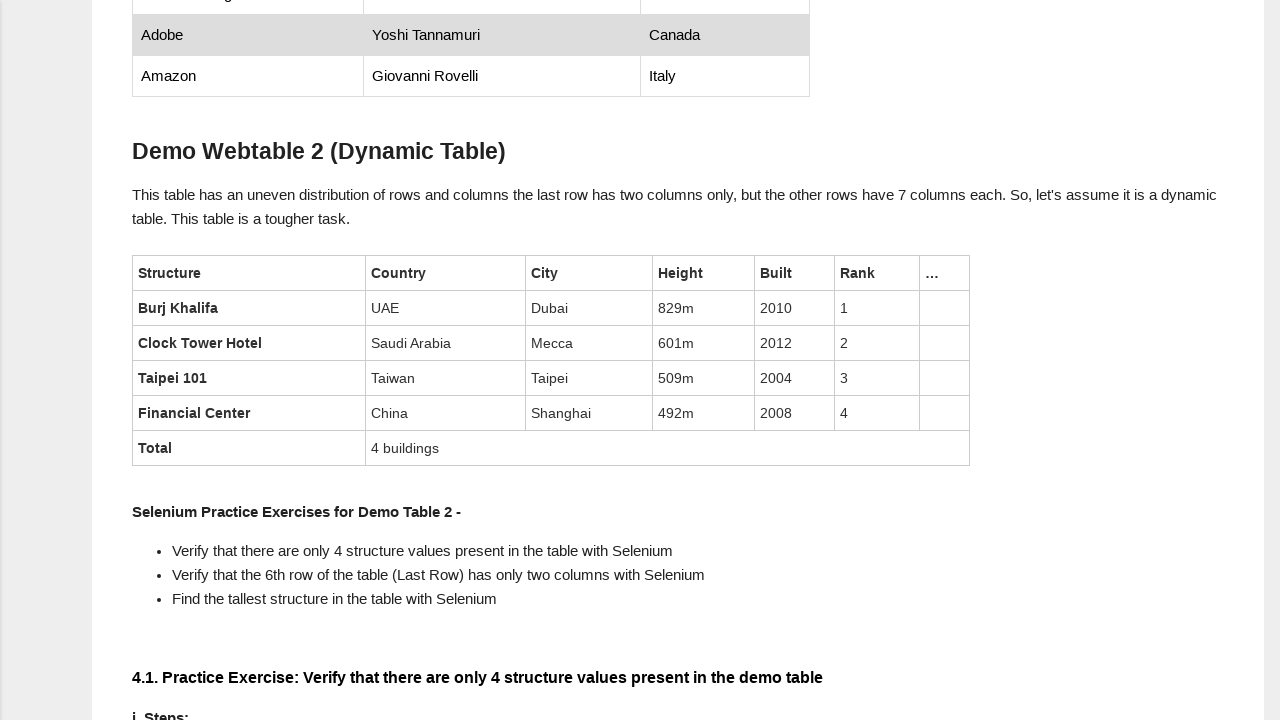

Waited 5 seconds after scrolling
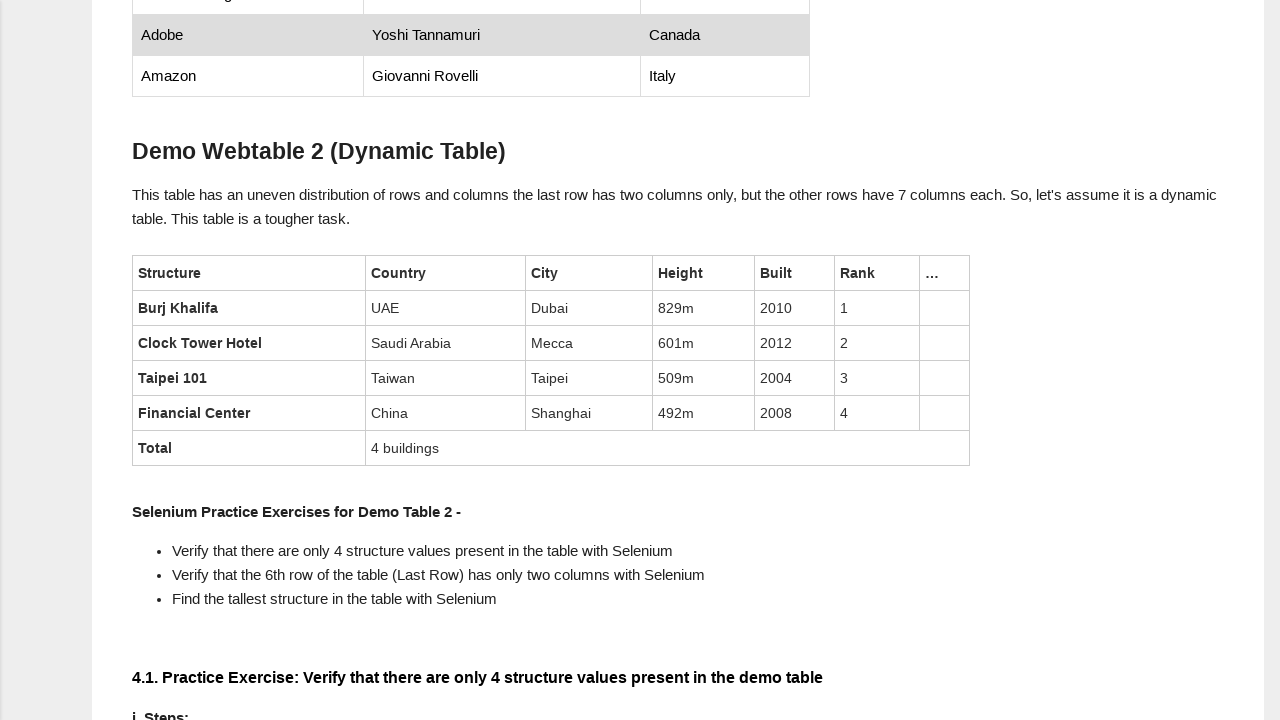

Verified table rows are present in second table
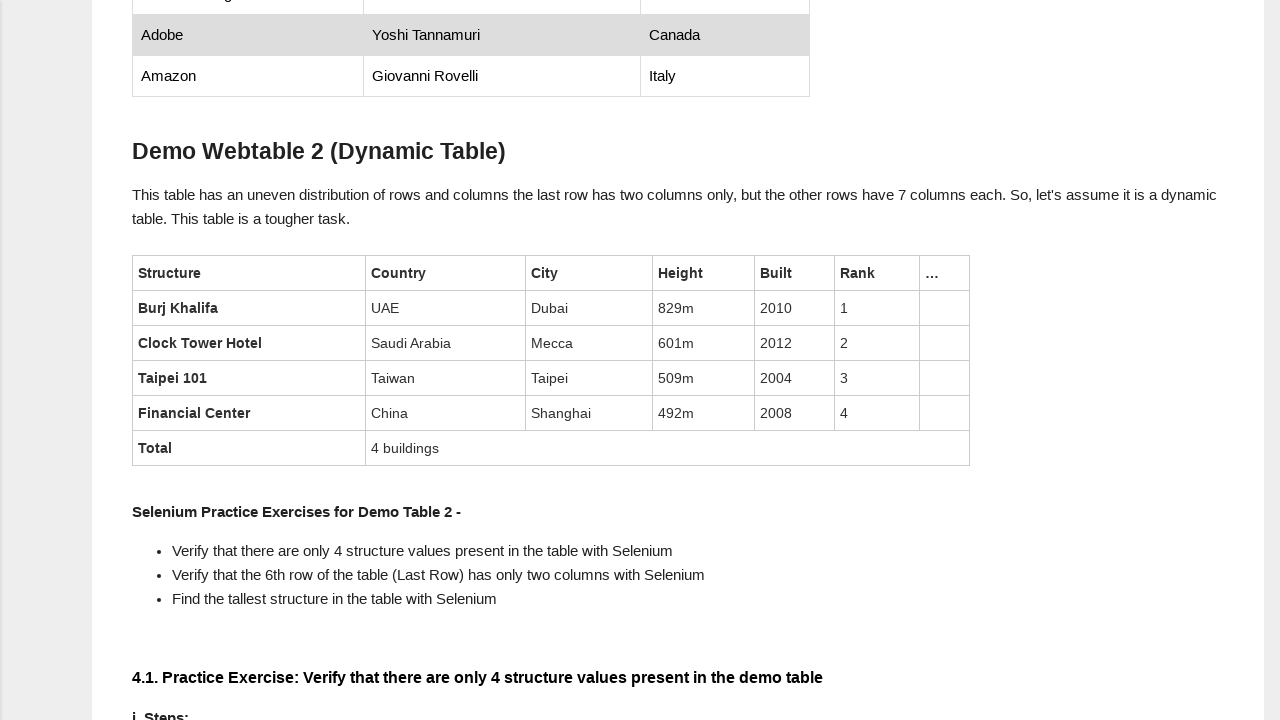

Verified column headers are present in second table
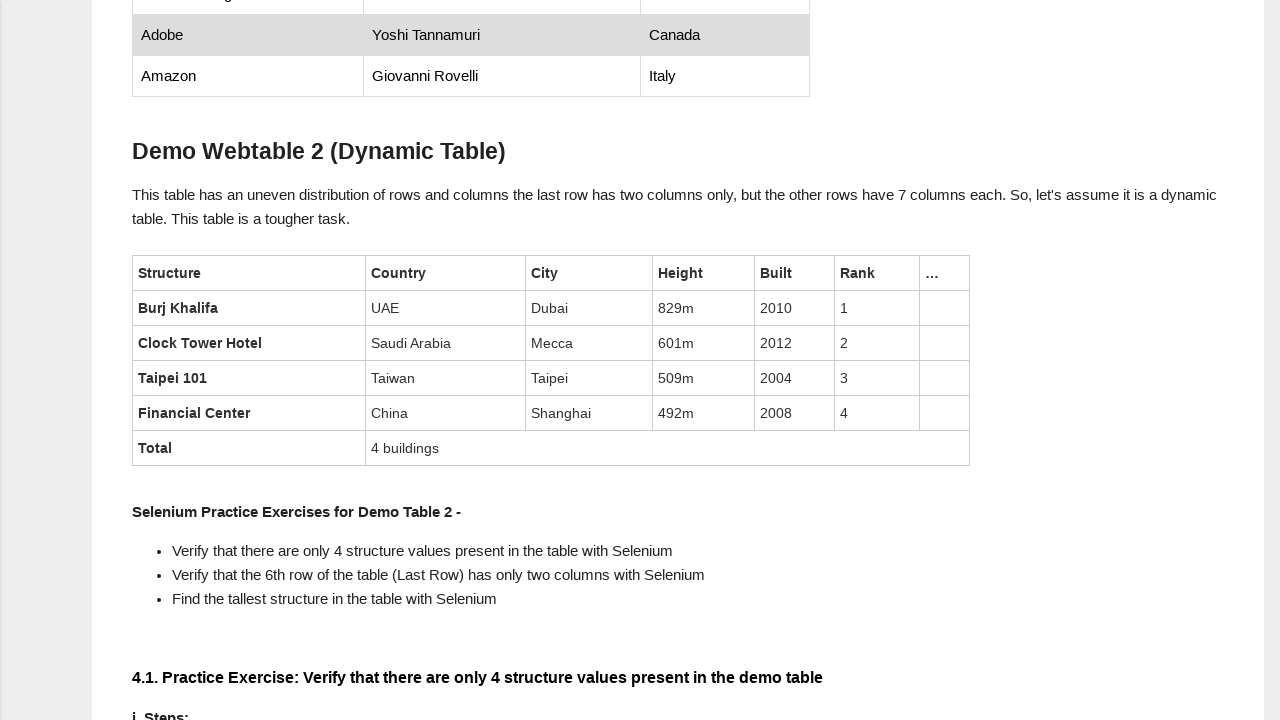

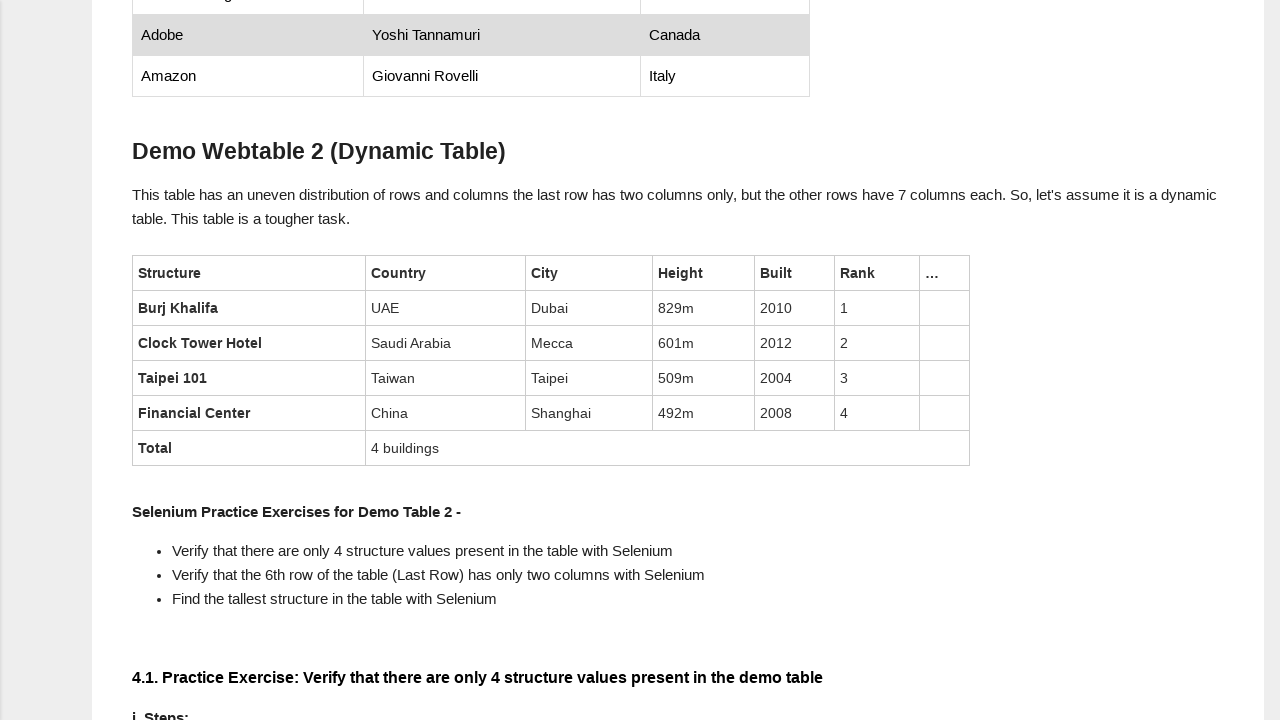